Tests checkbox interaction by checking element status properties (displayed, enabled, selected) before and after clicking

Starting URL: http://samples.gwtproject.org/samples/Showcase/Showcase.html#!CwCheckBox

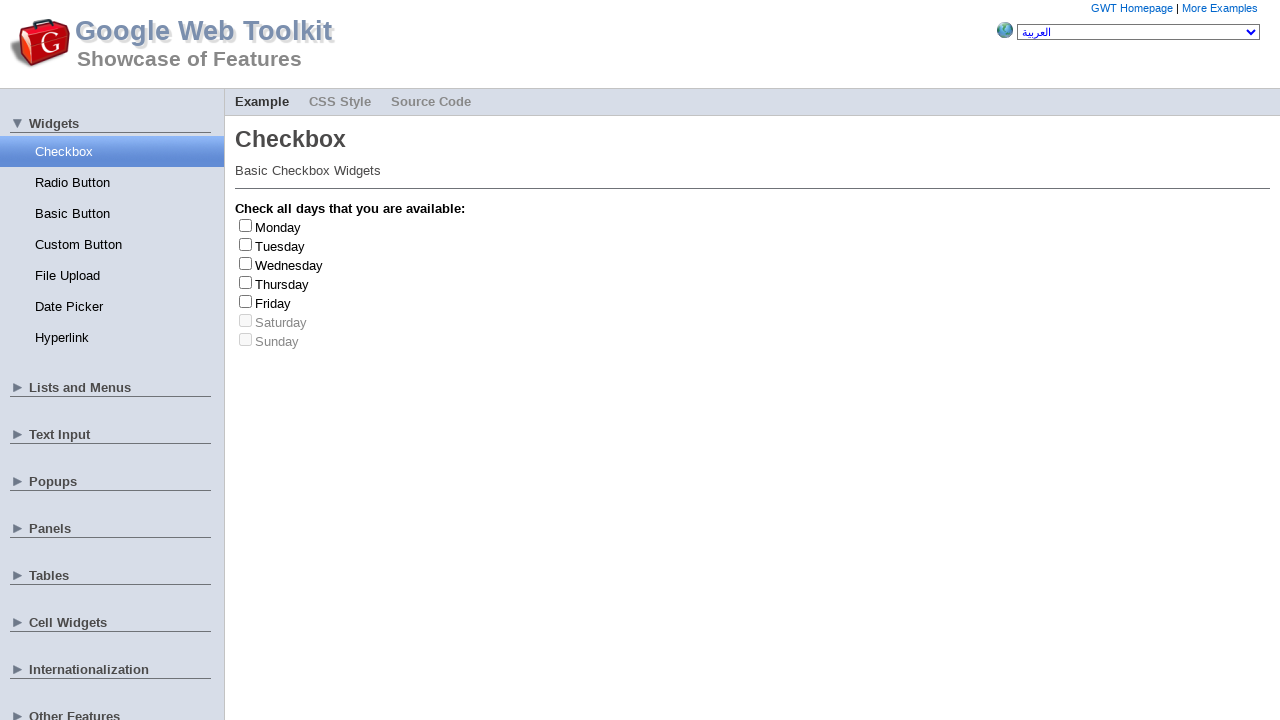

Located Tuesday checkbox label element
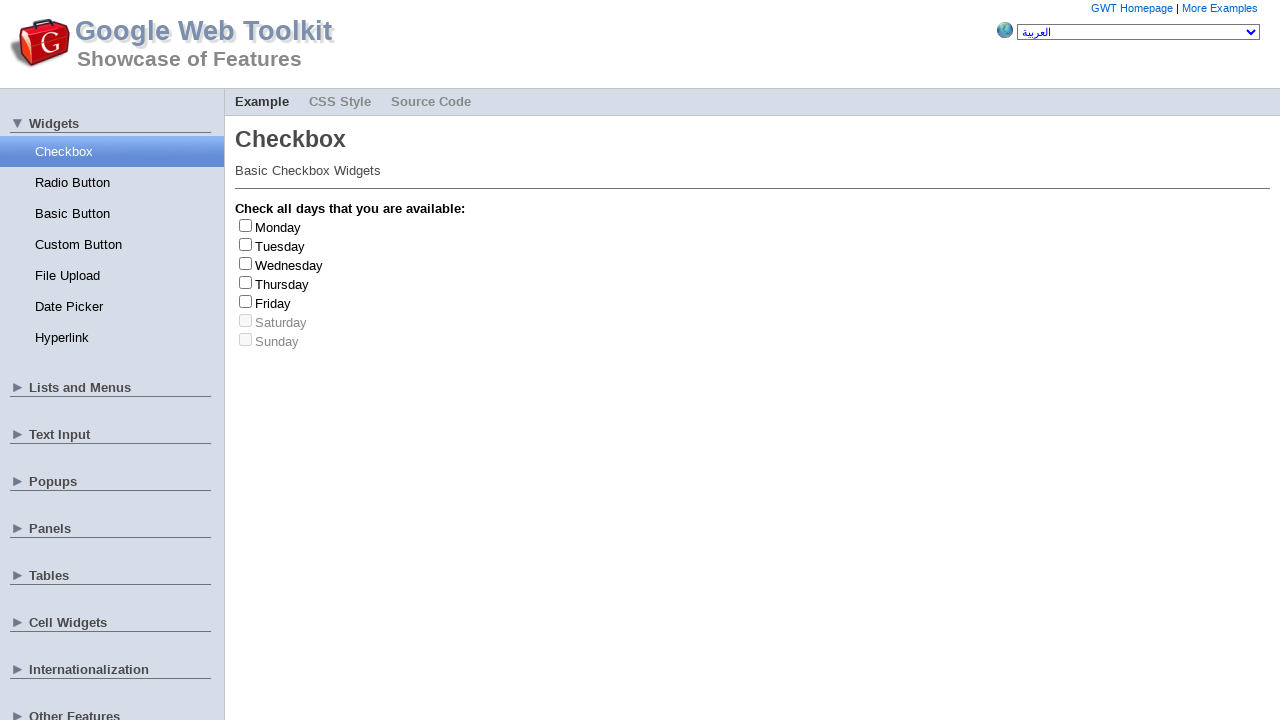

Checked if Tuesday checkbox label is visible
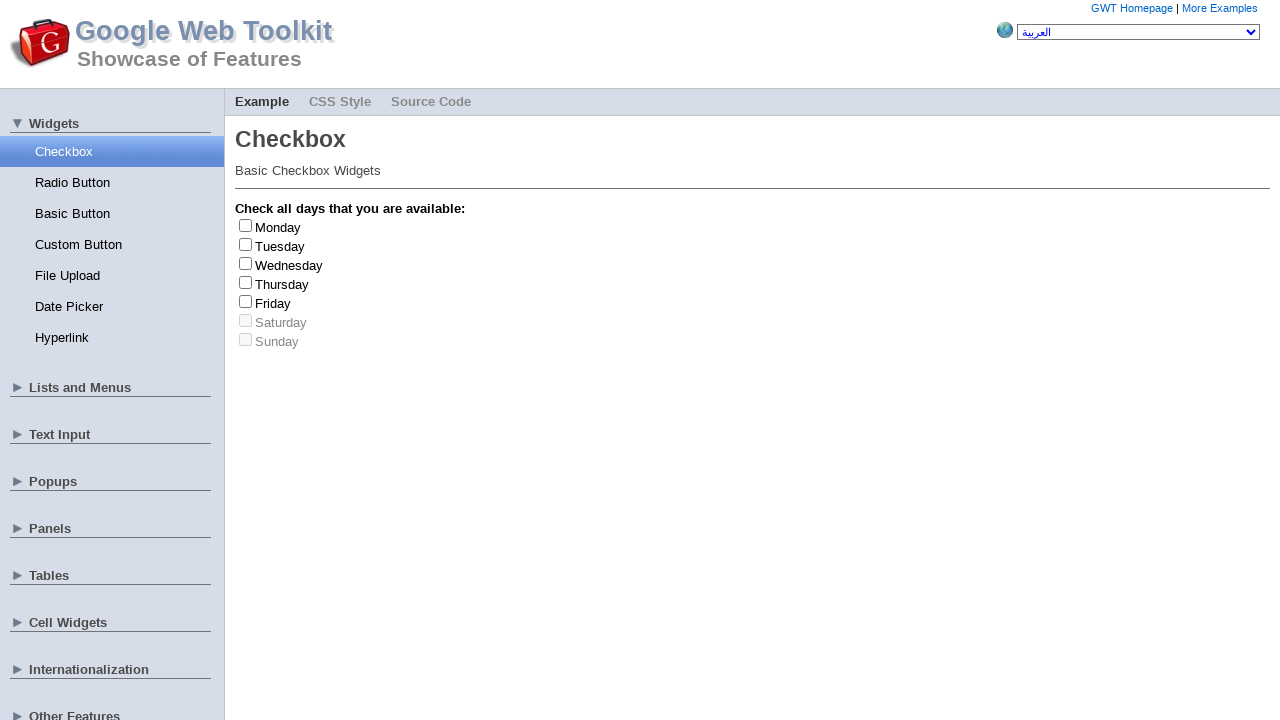

Checked if Tuesday checkbox label is enabled
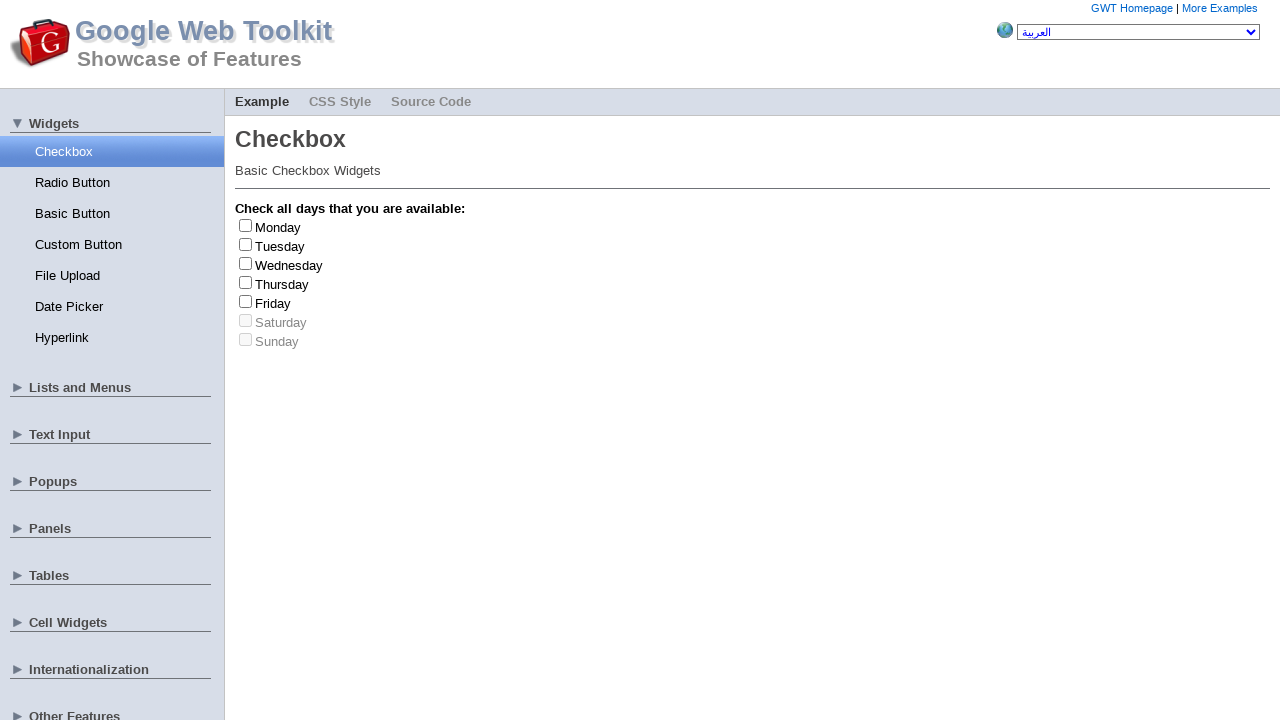

Located Tuesday checkbox input element
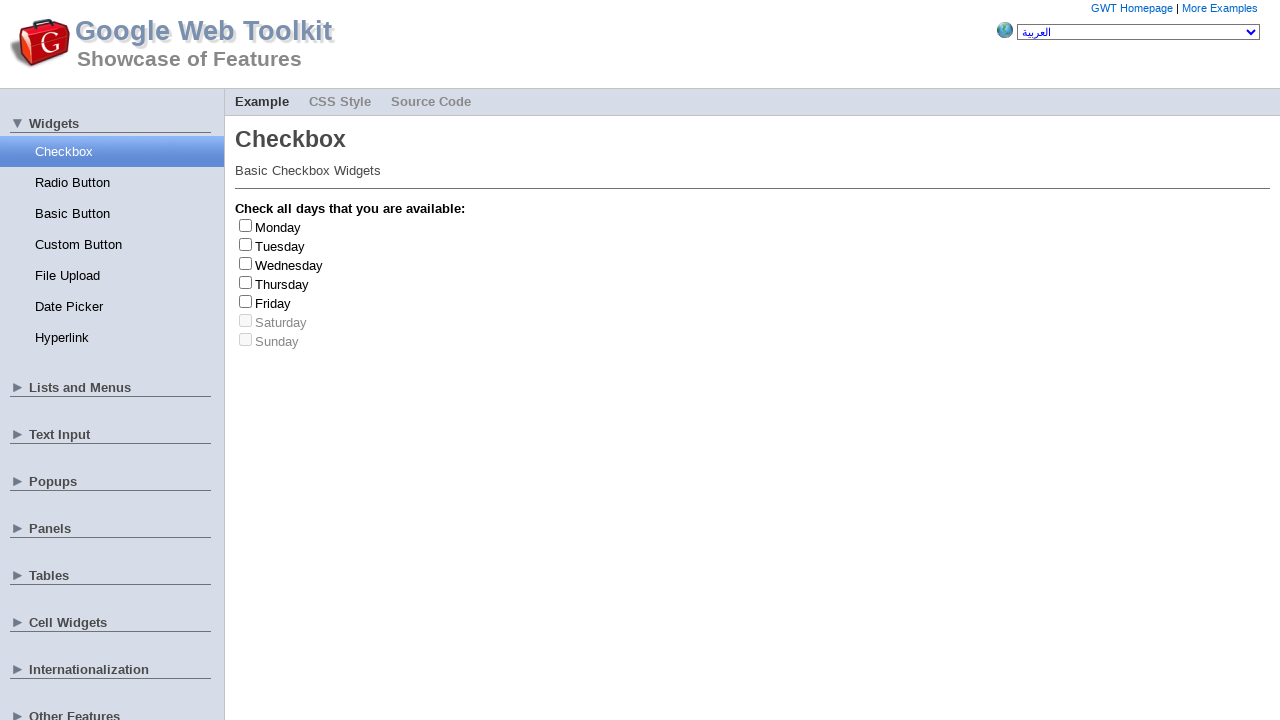

Checked initial selected status of Tuesday checkbox (before click)
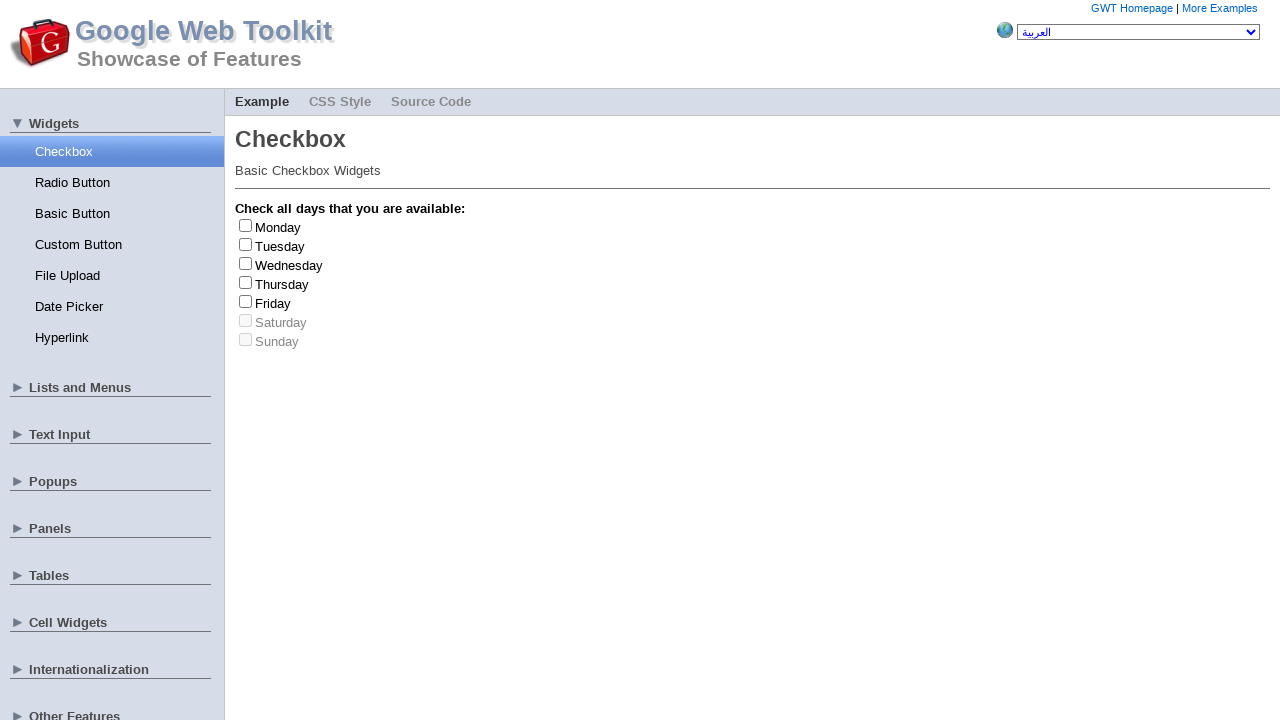

Clicked Tuesday checkbox label to toggle checkbox at (280, 246) on #gwt-debug-cwCheckBox-Tuesday-label
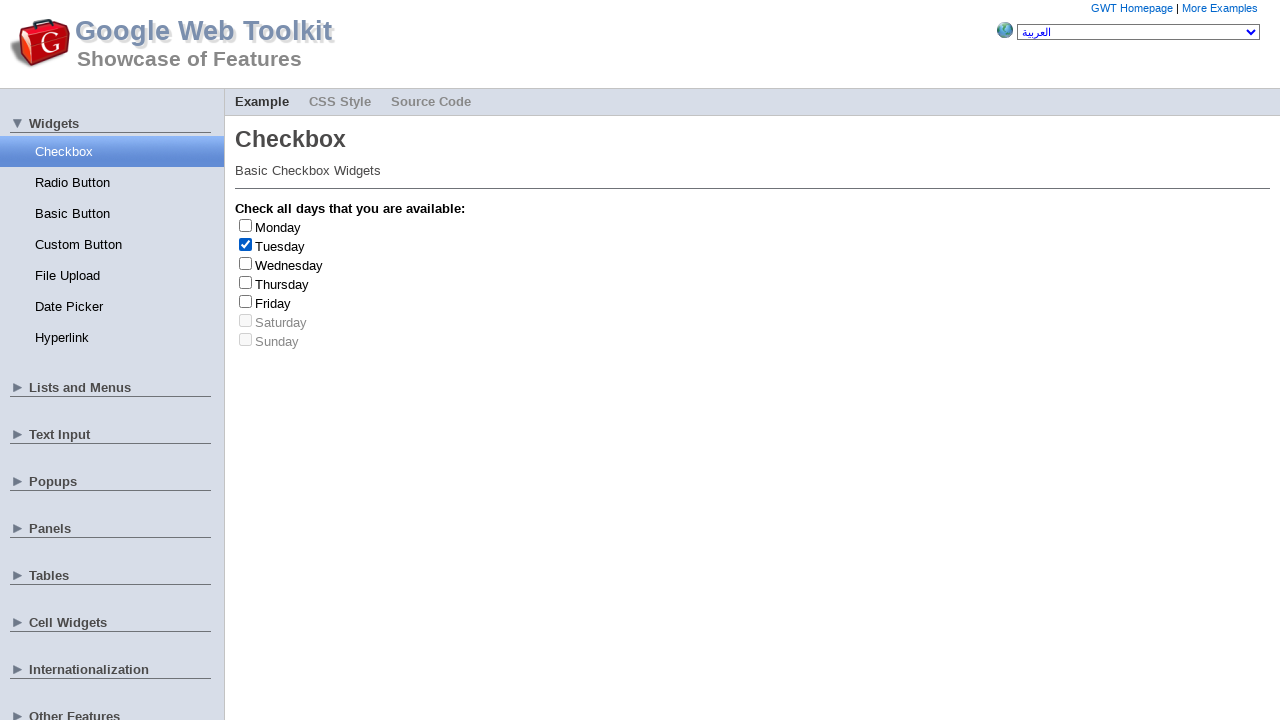

Checked selected status of Tuesday checkbox (after click)
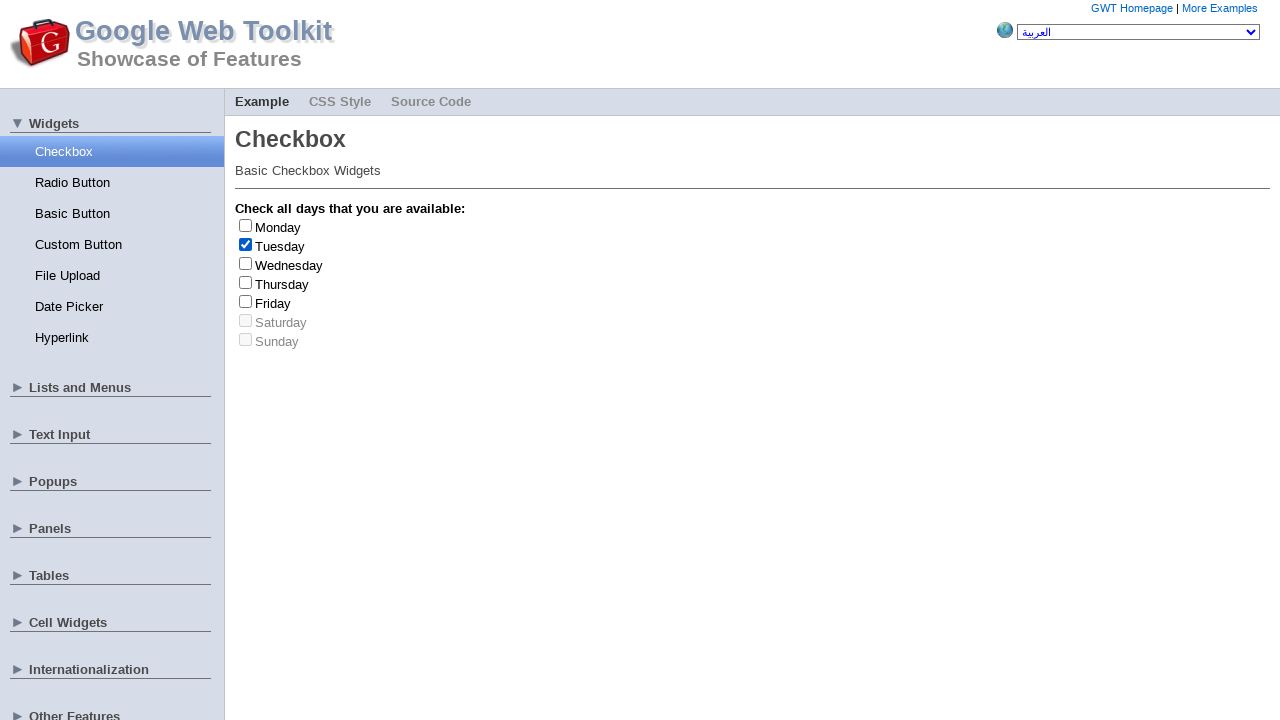

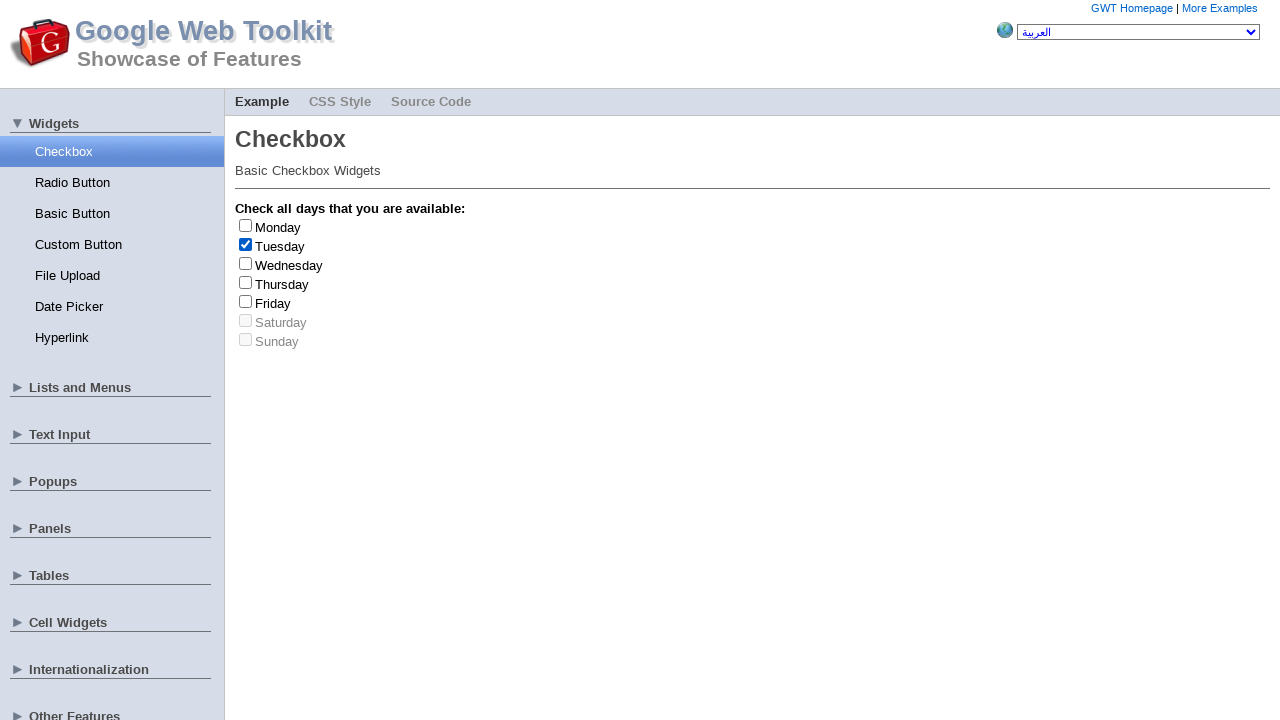